Tests transfer functionality from Bible In Every Language by navigating to an English ULB transfer URL and verifying that language and multiple book names are displayed, including a count of hidden items

Starting URL: https://doc.bibleineverylanguage.org/transfer/repo_url=https:%2F%2Fcontent.bibletranslationtools.org%2FWycliffeAssociates%2Fen_ulb

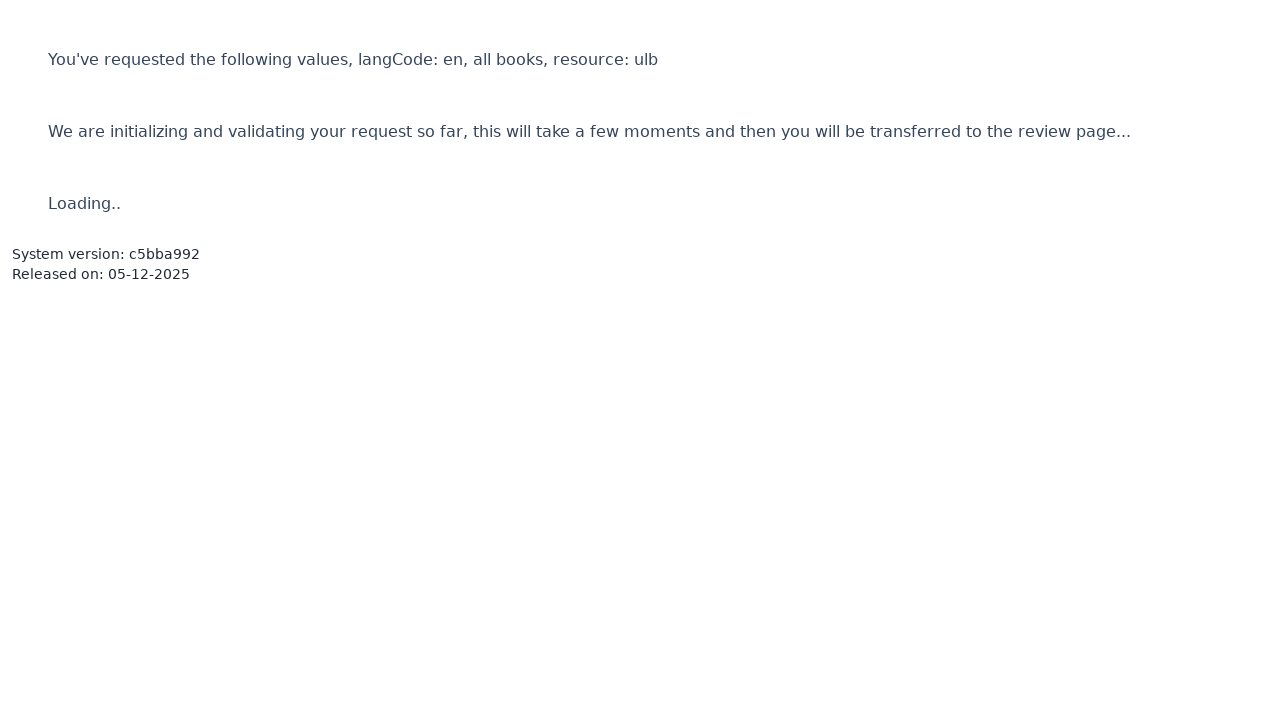

Waited for English language text to appear
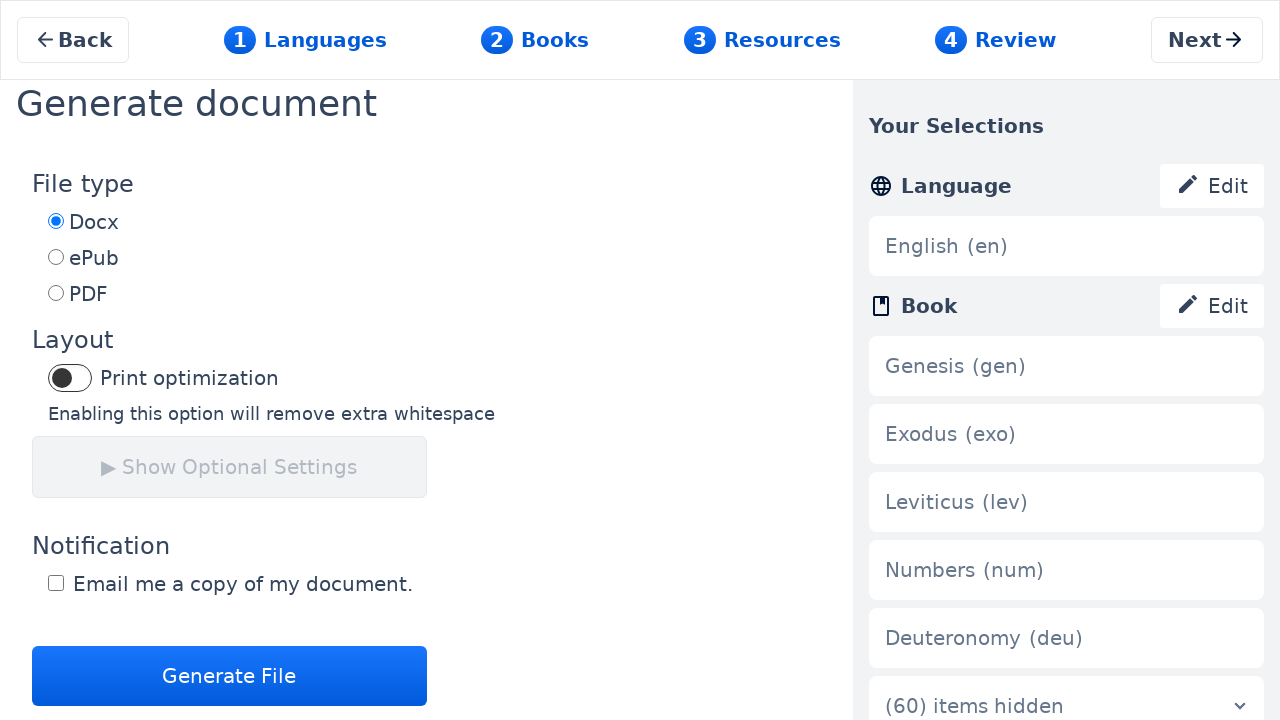

Waited for Genesis book name to appear
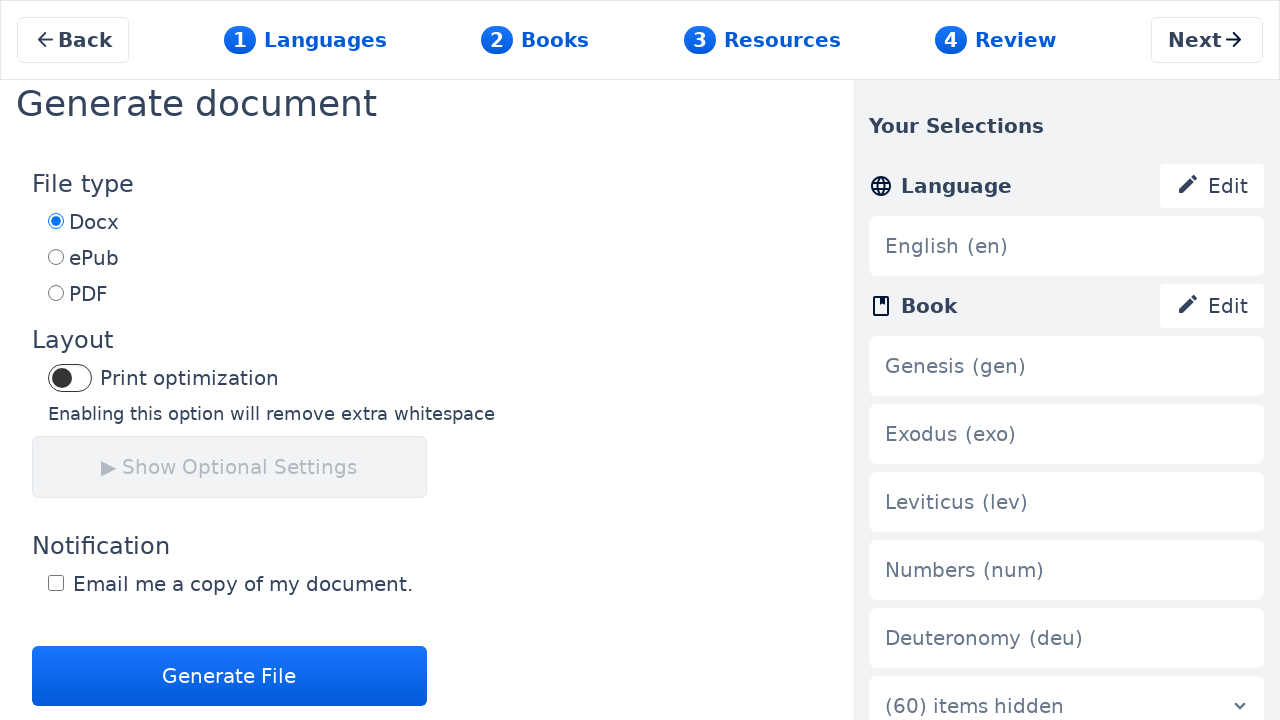

Waited for Deuteronomy book name to appear
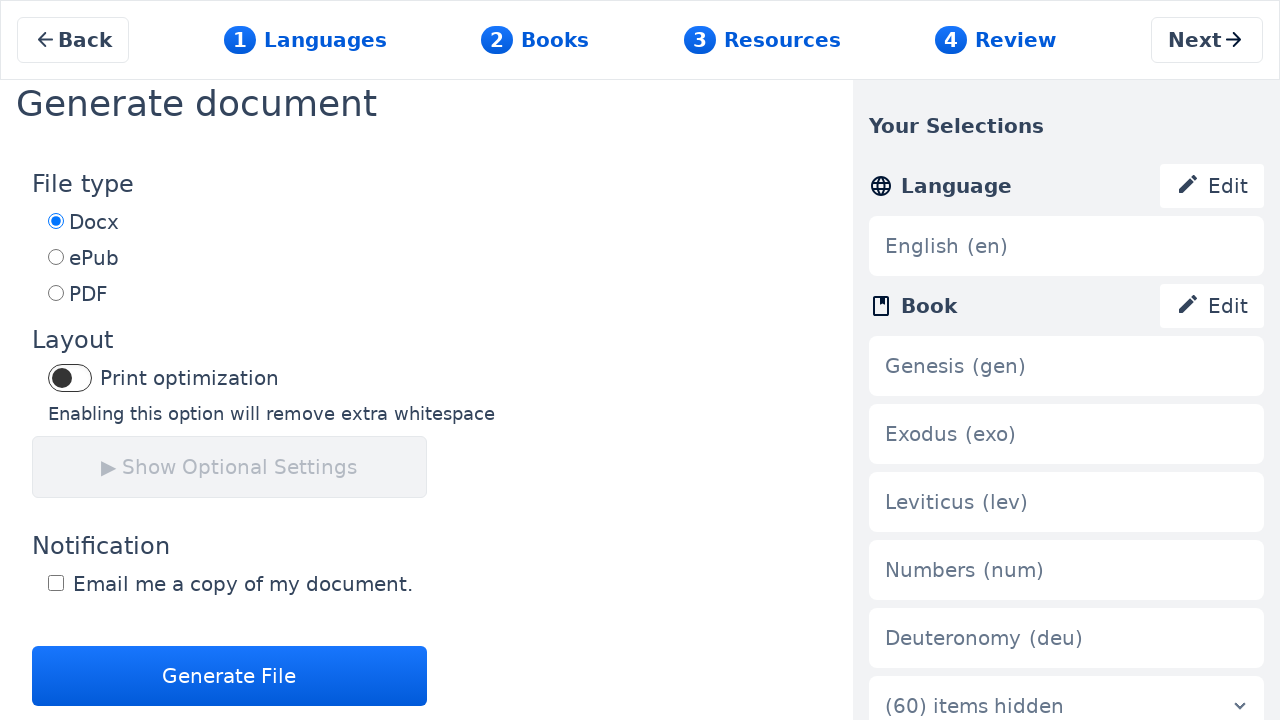

Waited for hidden items count indicator '(60) items hidden' to appear
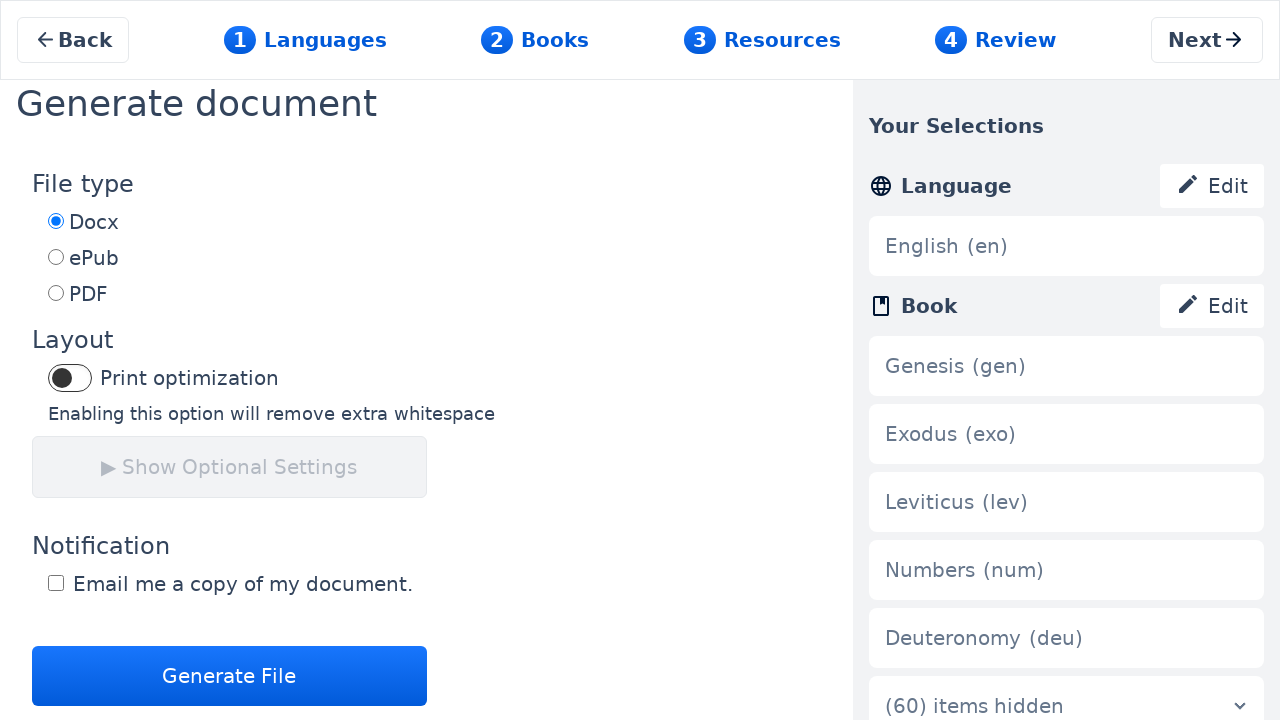

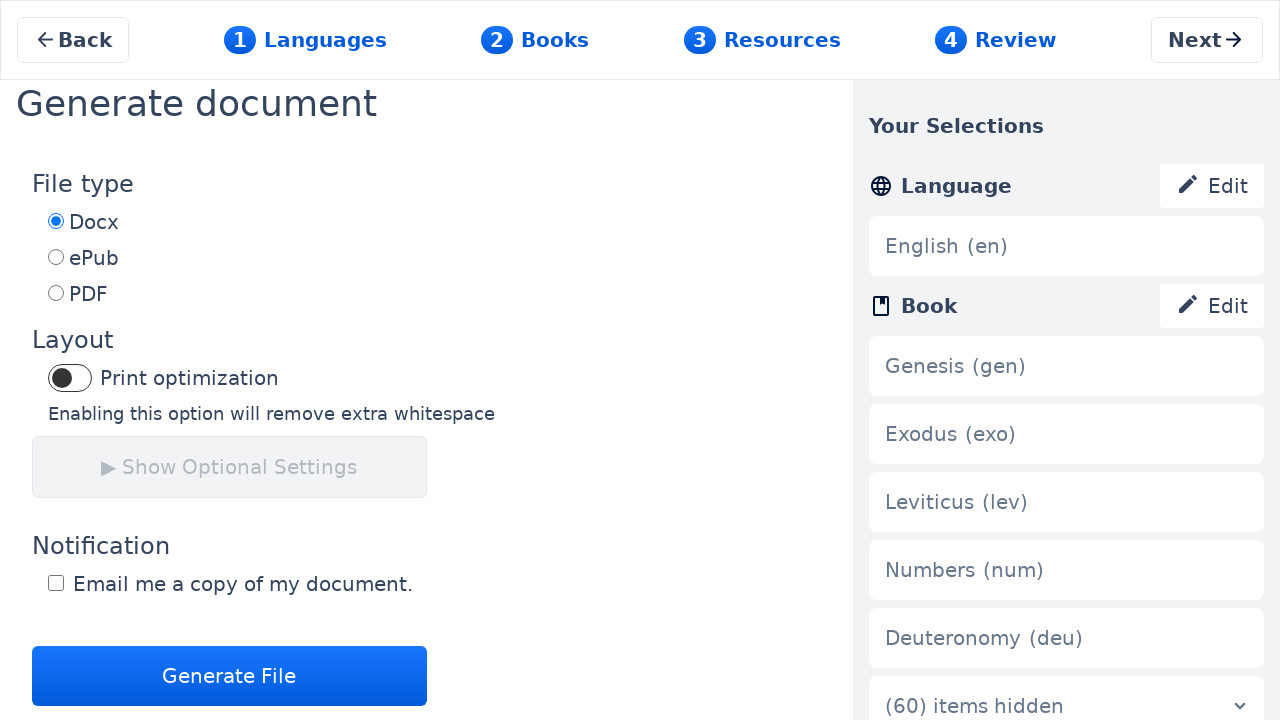